Automates playing the 2048 game by sending random arrow key movements and restarting when the game ends

Starting URL: https://play2048.co/

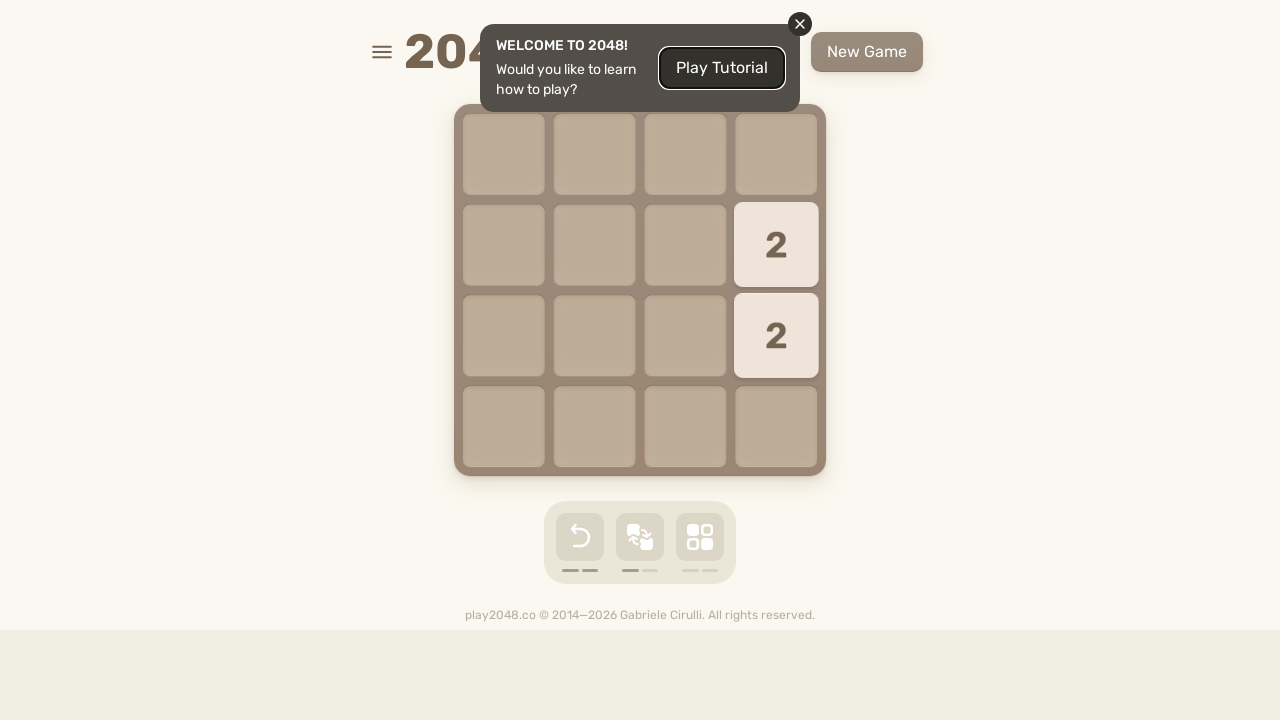

Located retry button element
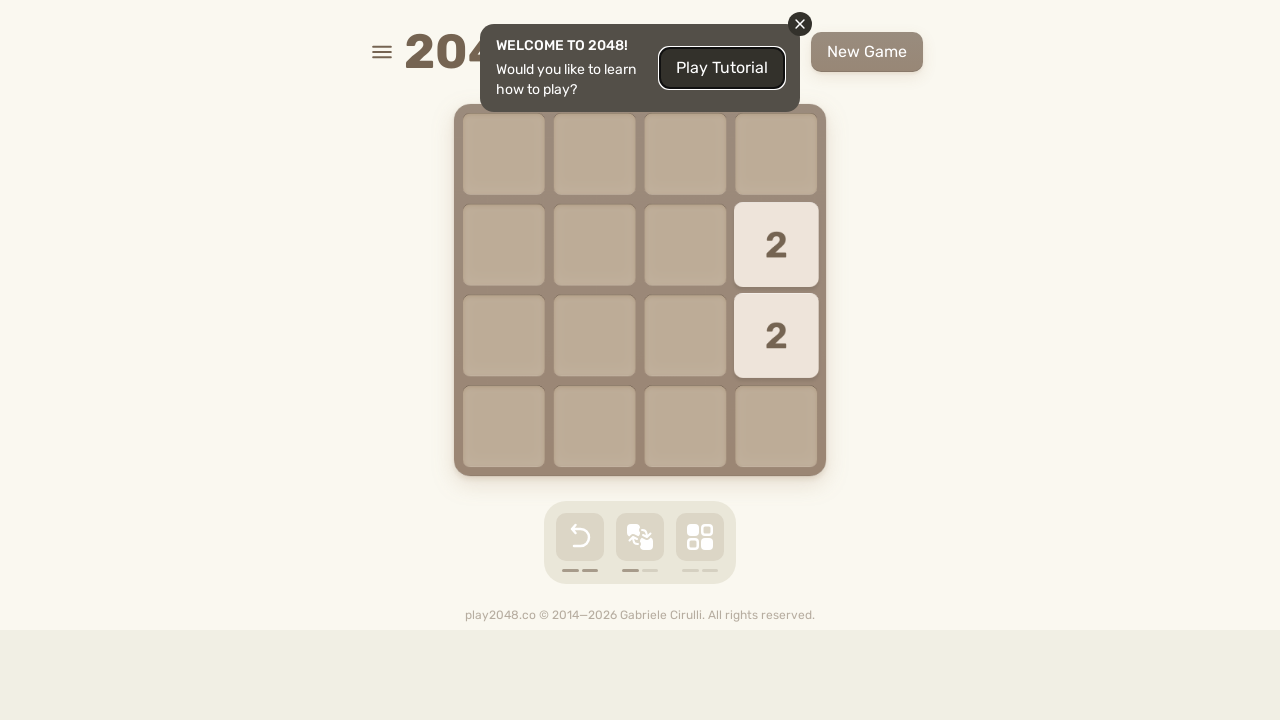

Pressed ArrowDown key for game movement
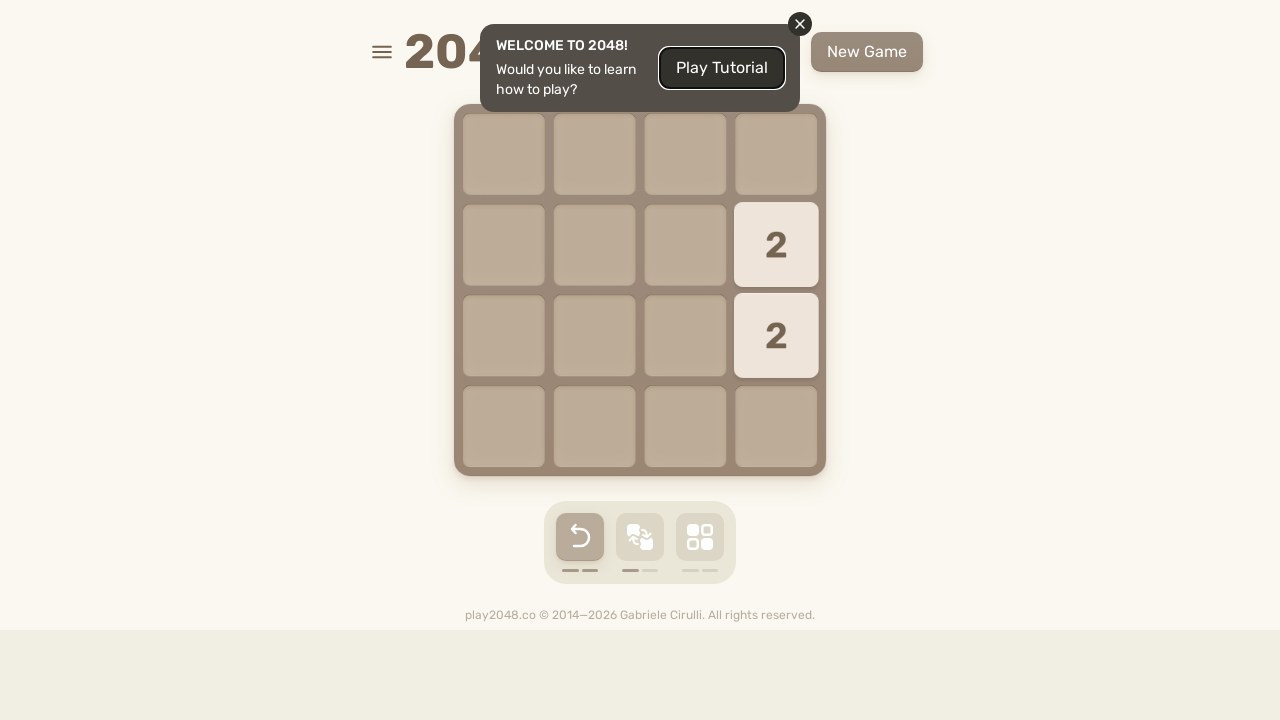

Waited 200ms between moves
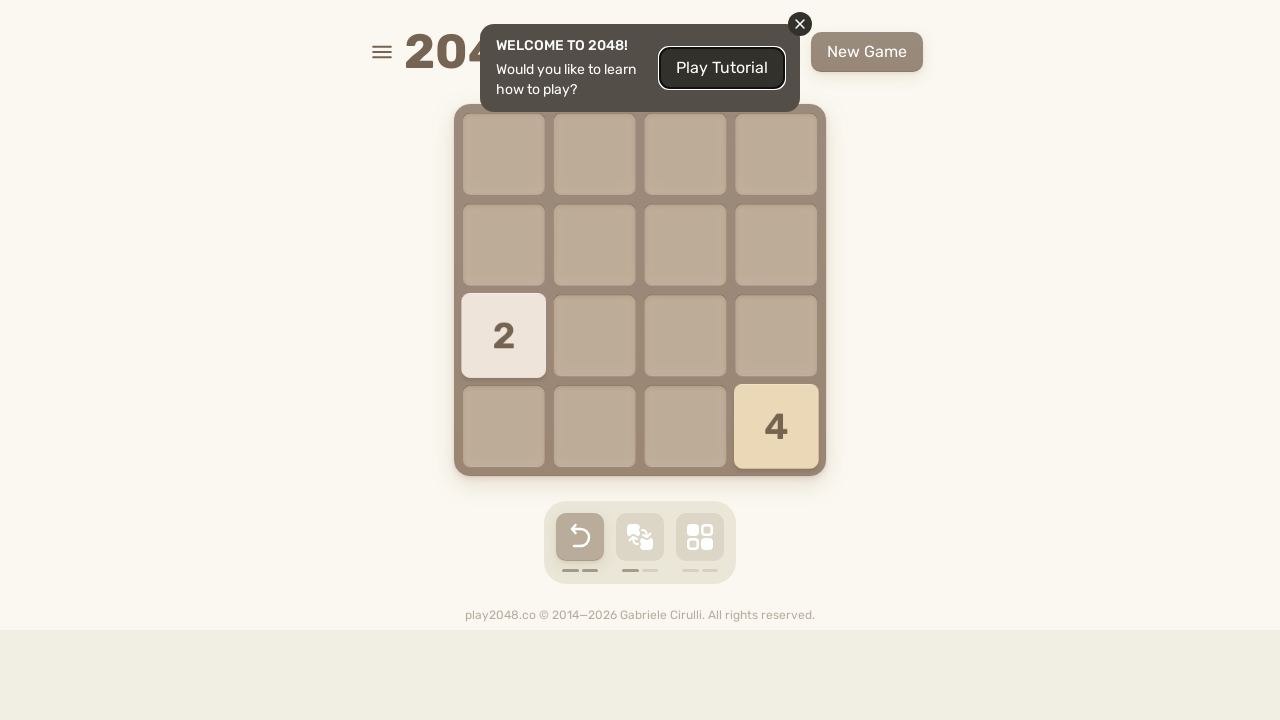

Pressed ArrowUp key for game movement
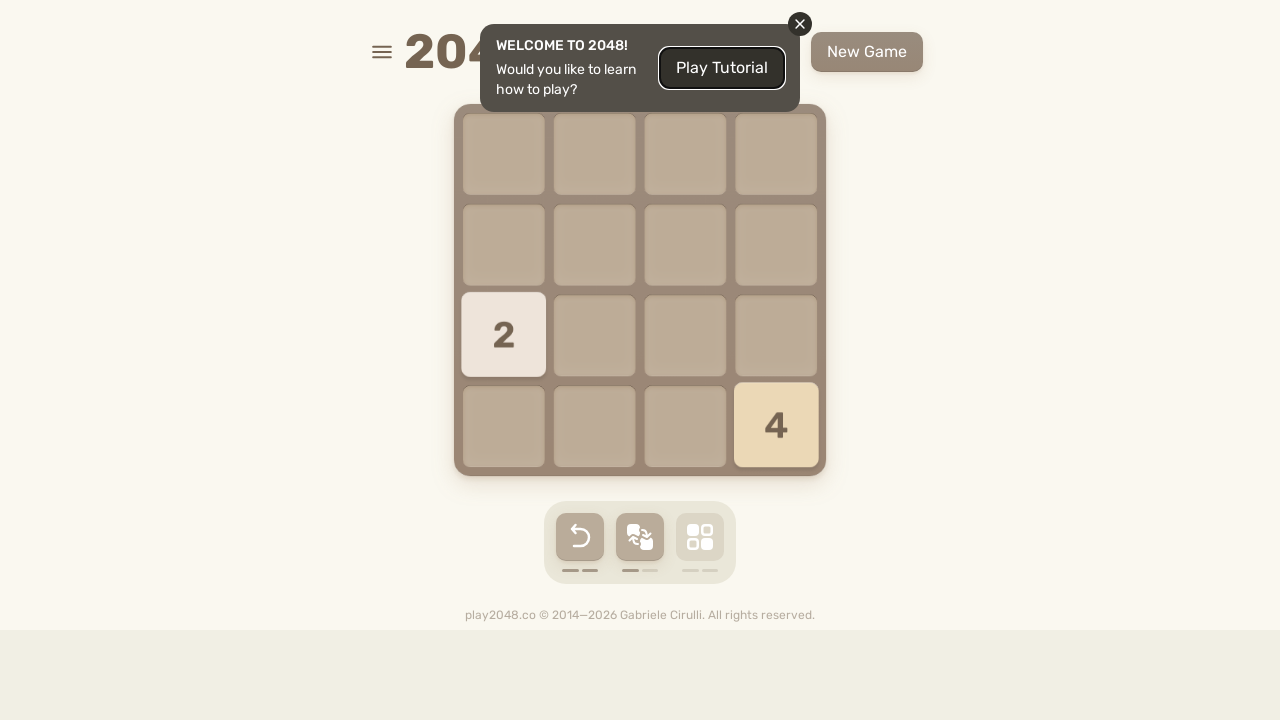

Waited 200ms between moves
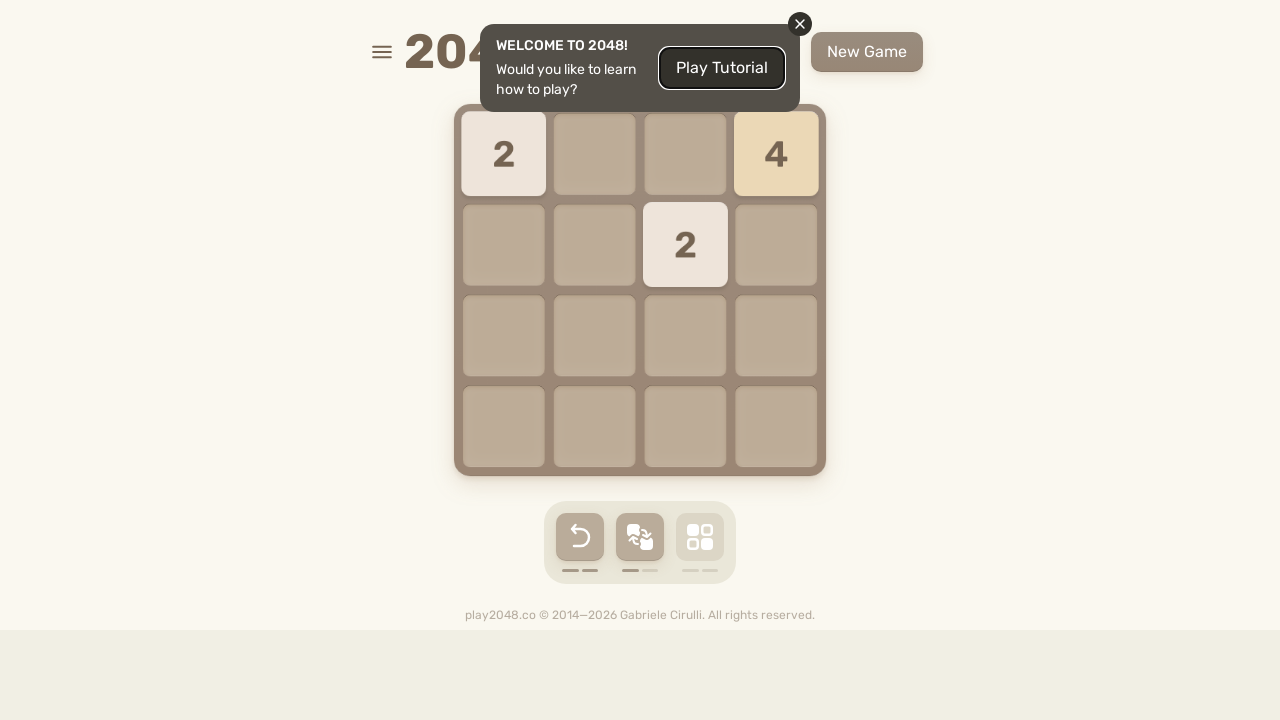

Pressed ArrowLeft key for game movement
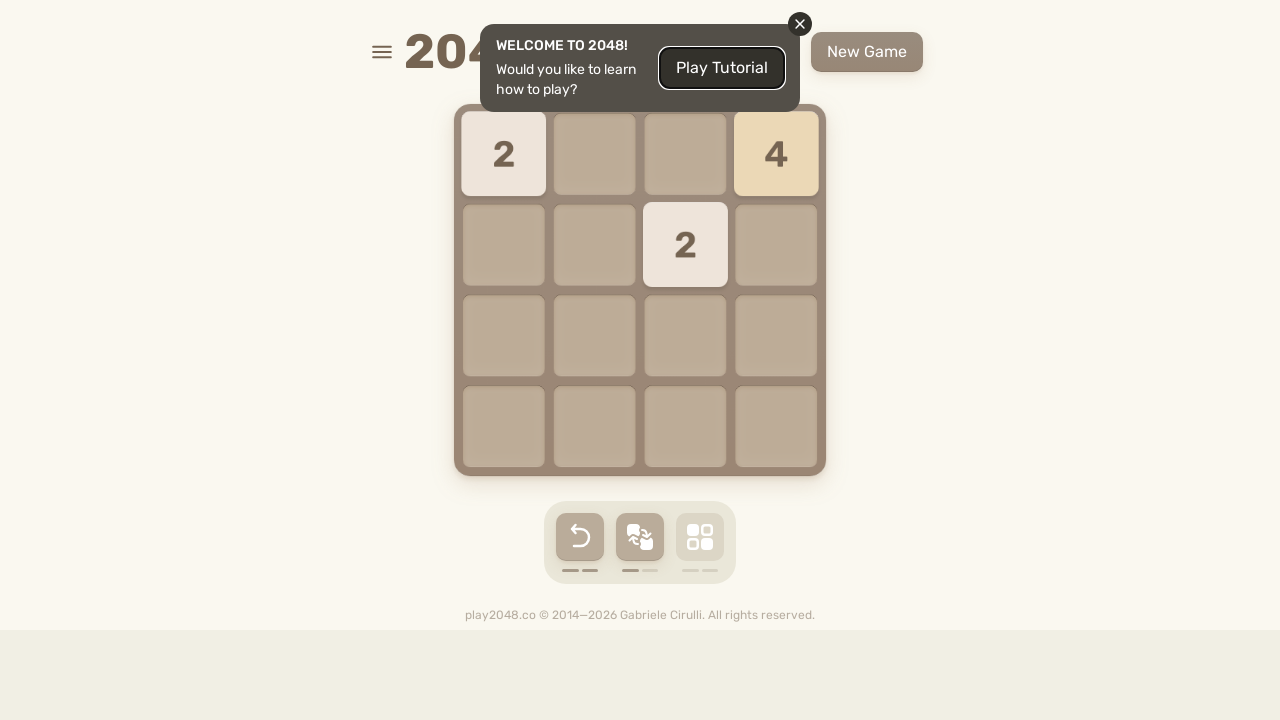

Waited 200ms between moves
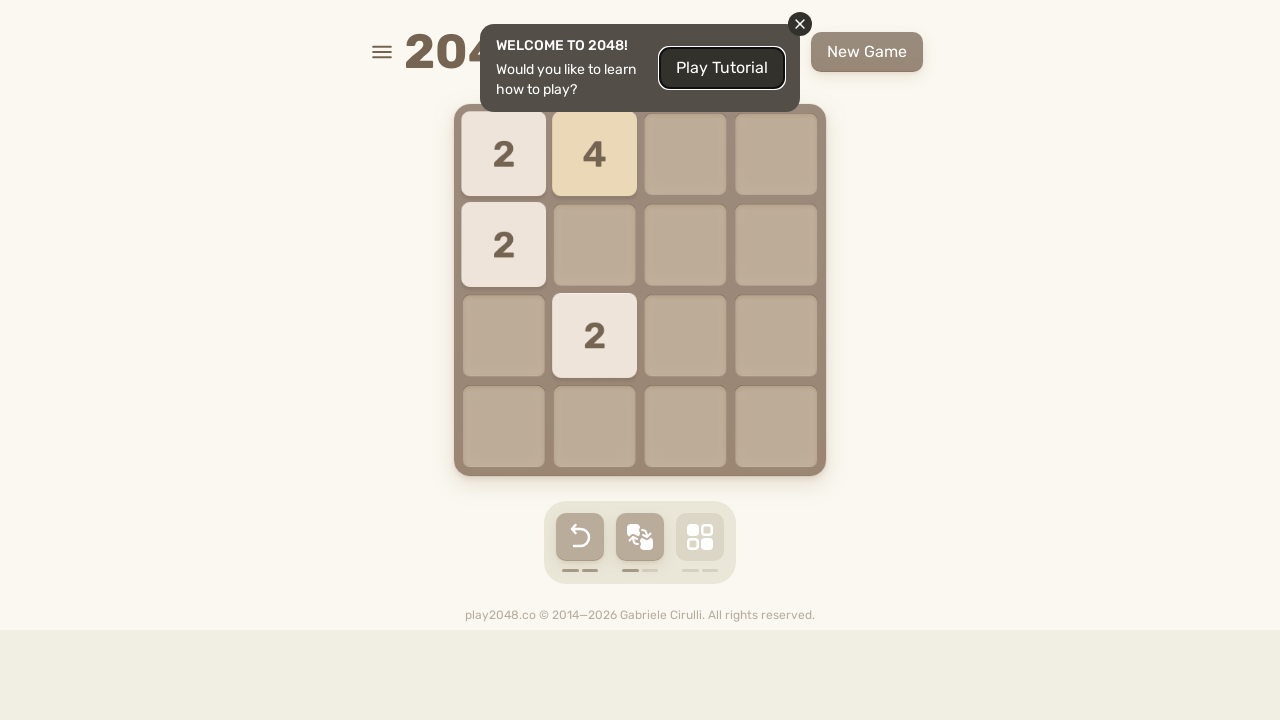

Pressed ArrowLeft key for game movement
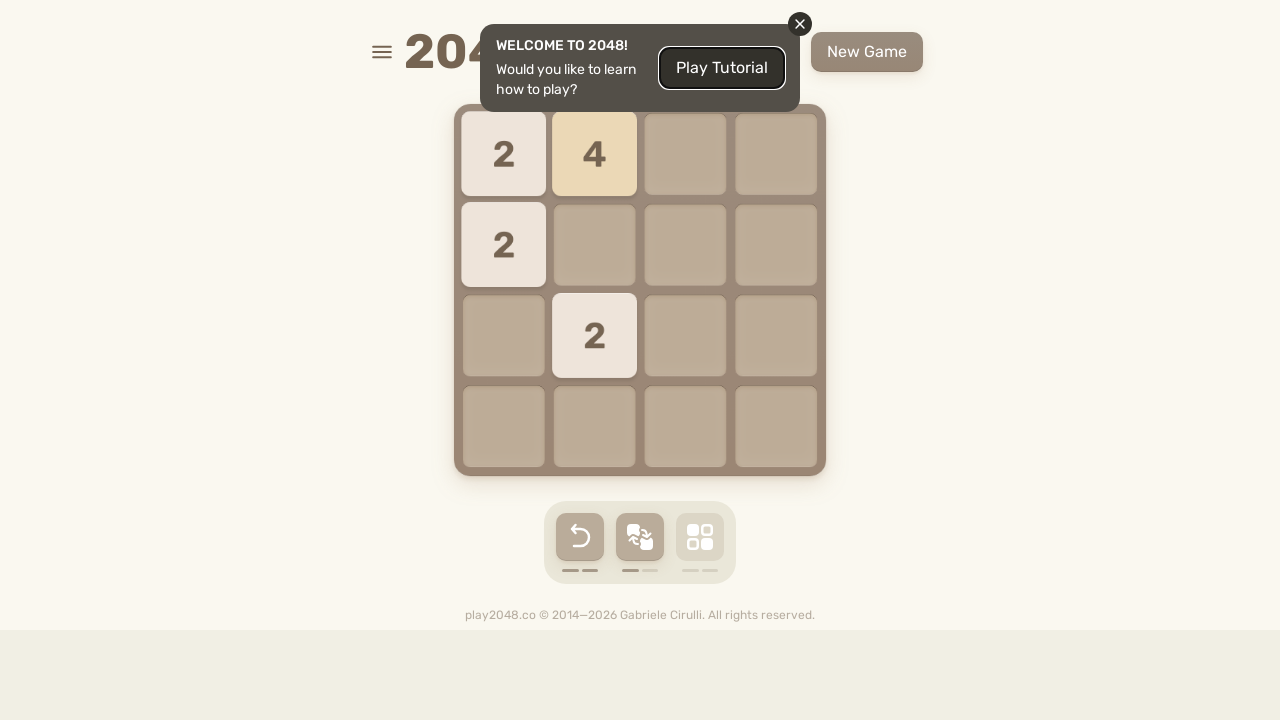

Waited 200ms between moves
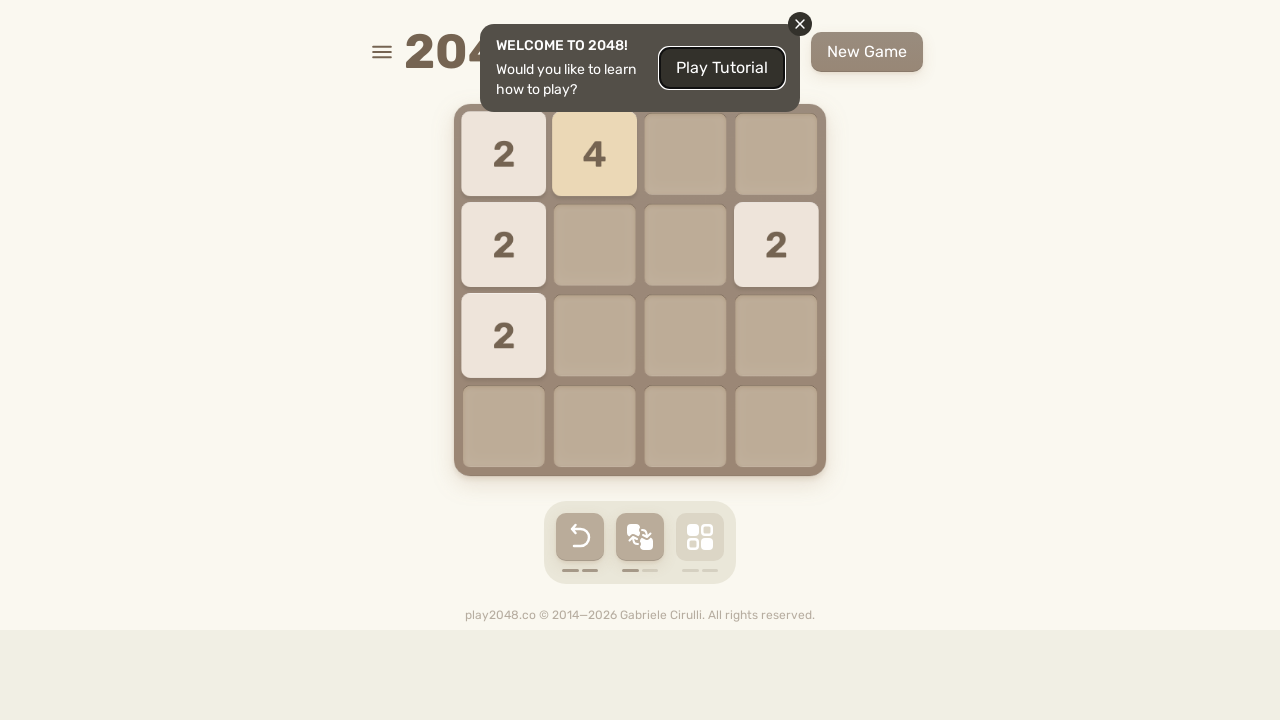

Pressed ArrowDown key for game movement
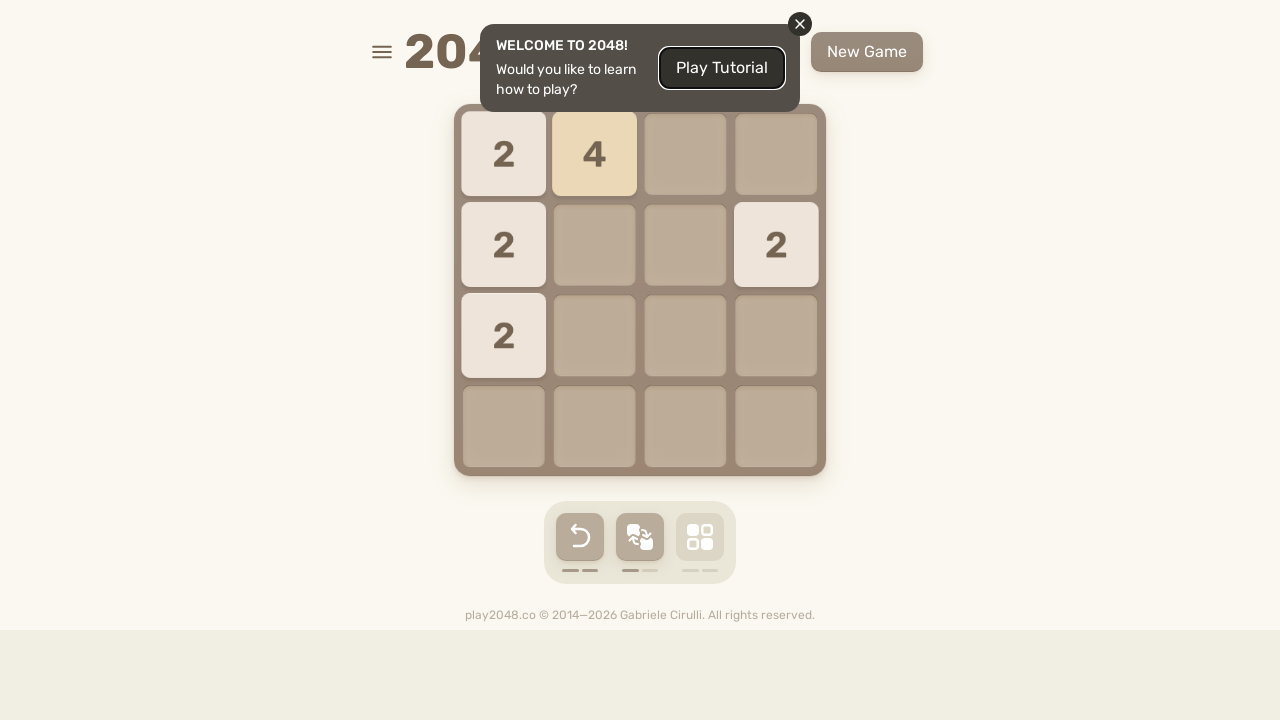

Waited 200ms between moves
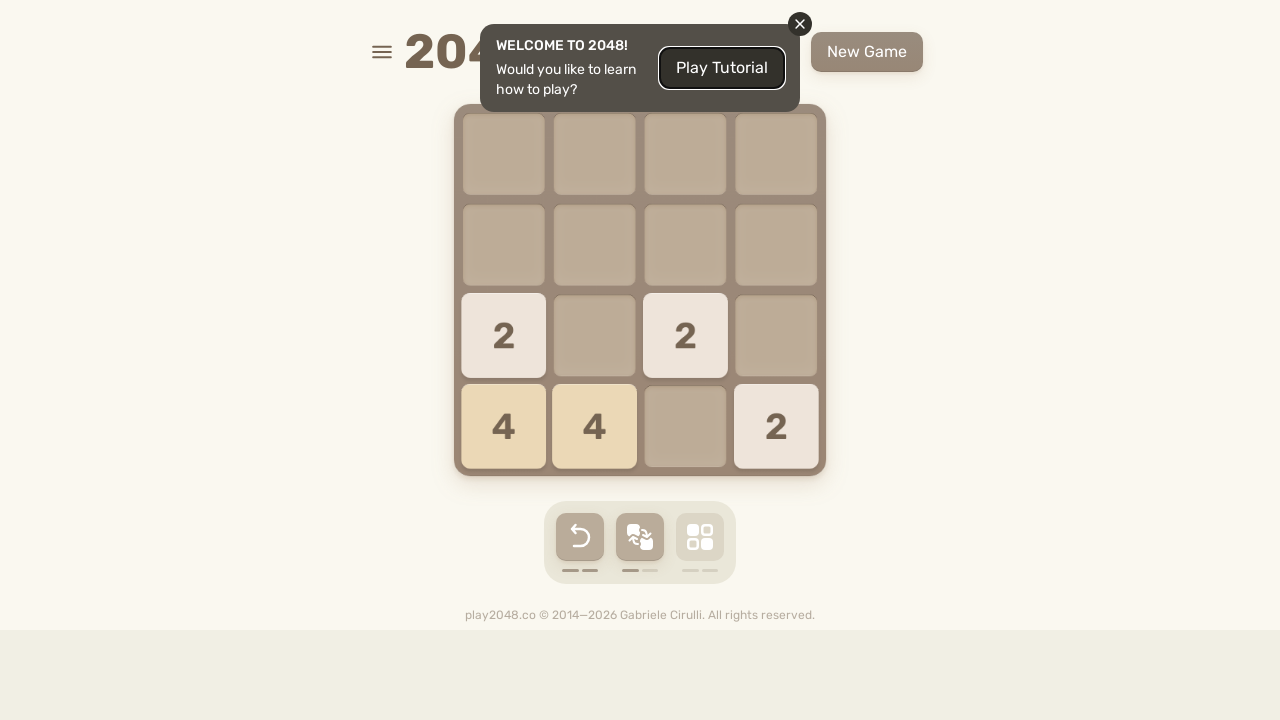

Pressed ArrowLeft key for game movement
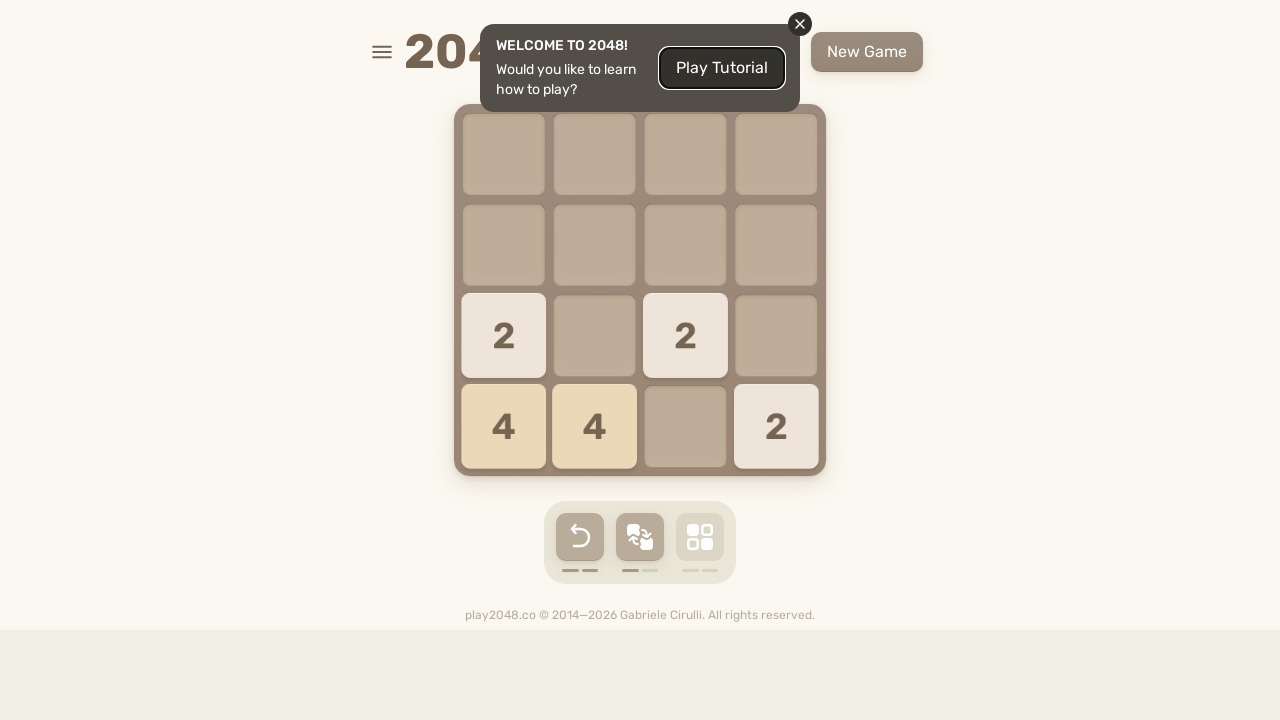

Waited 200ms between moves
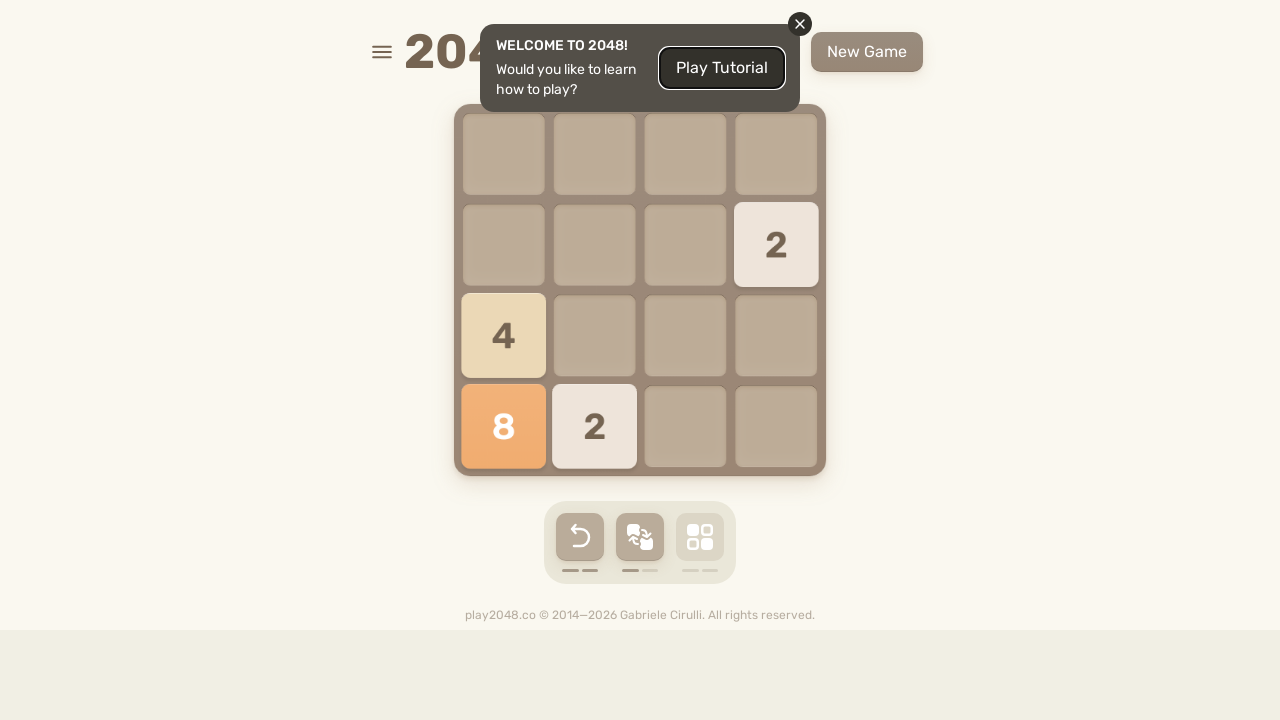

Pressed ArrowDown key for game movement
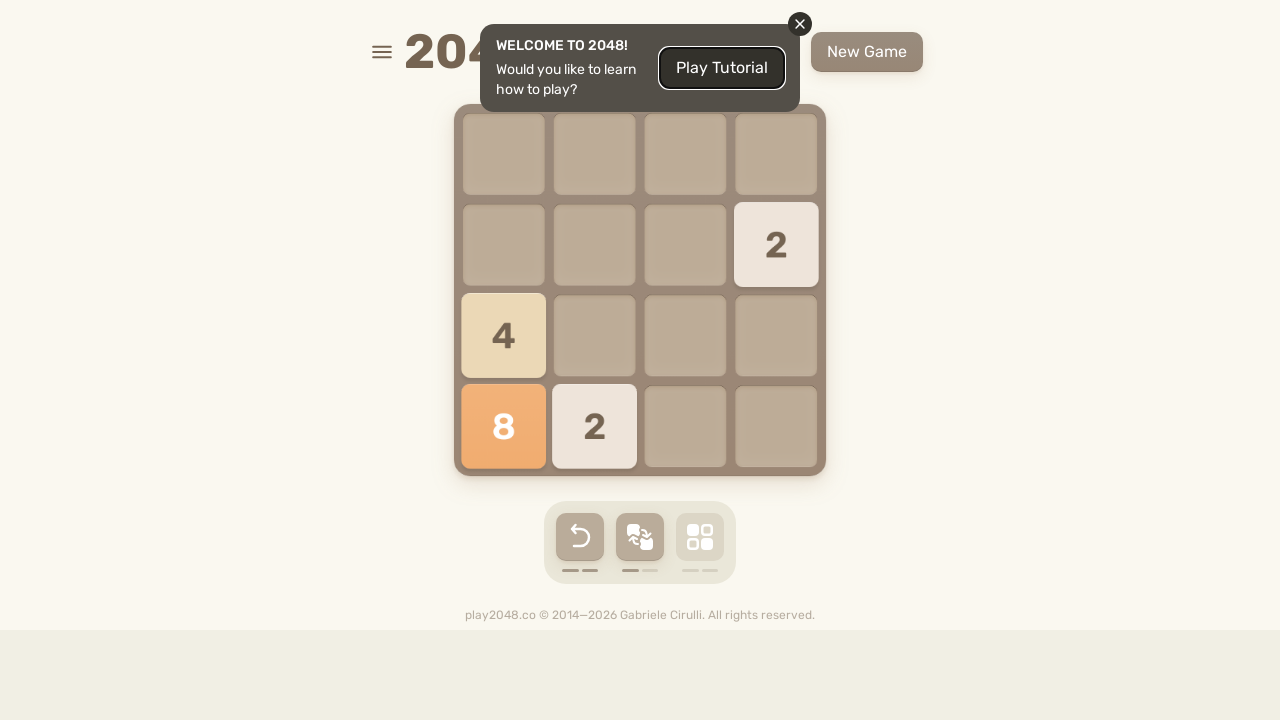

Waited 200ms between moves
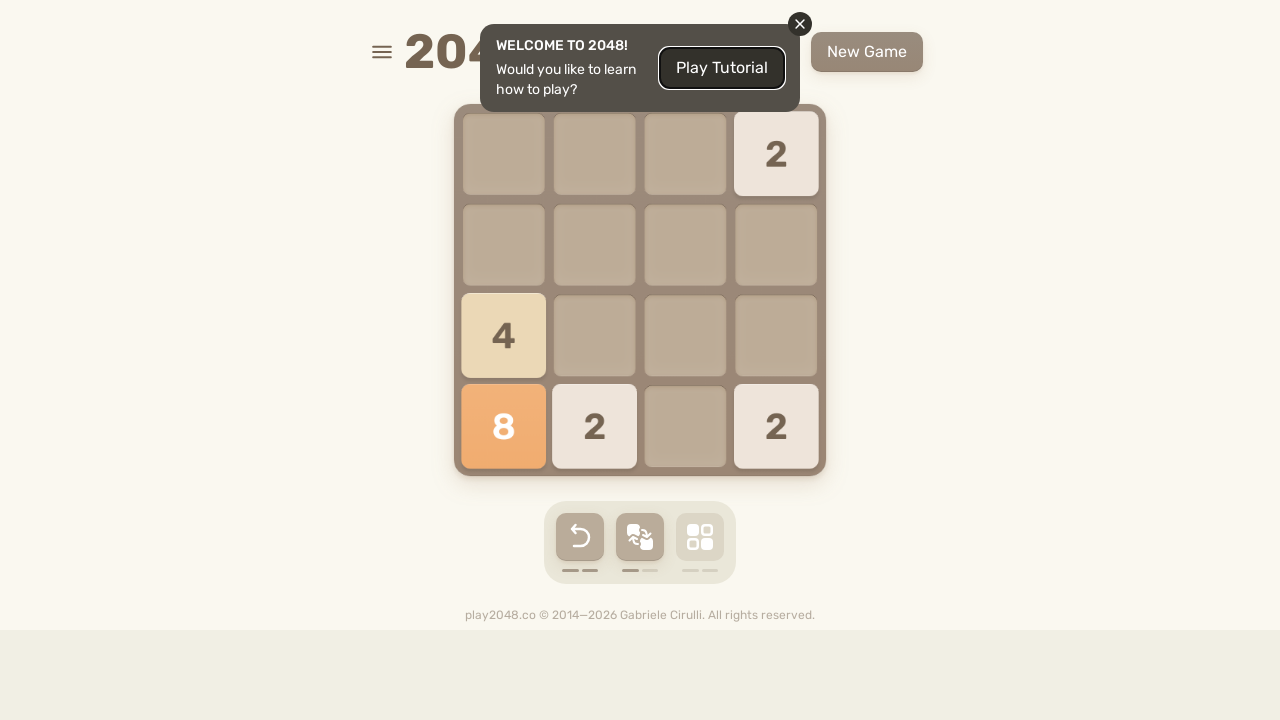

Pressed ArrowUp key for game movement
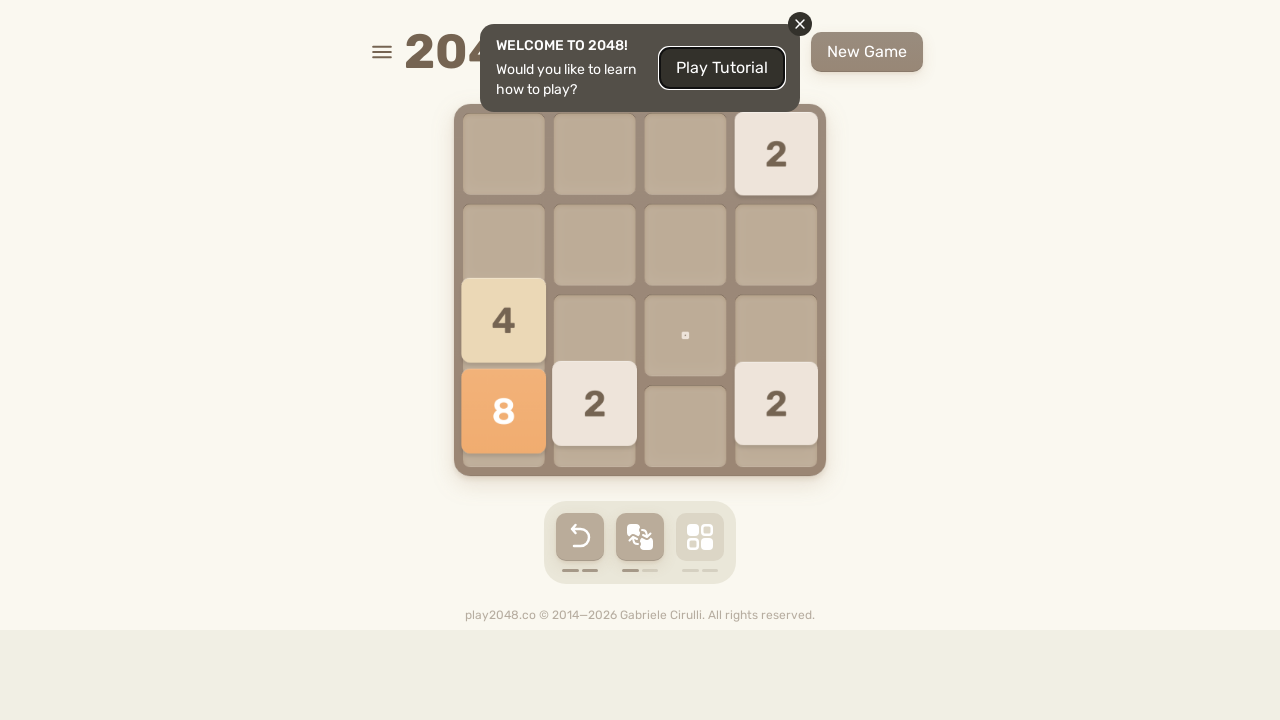

Waited 200ms between moves
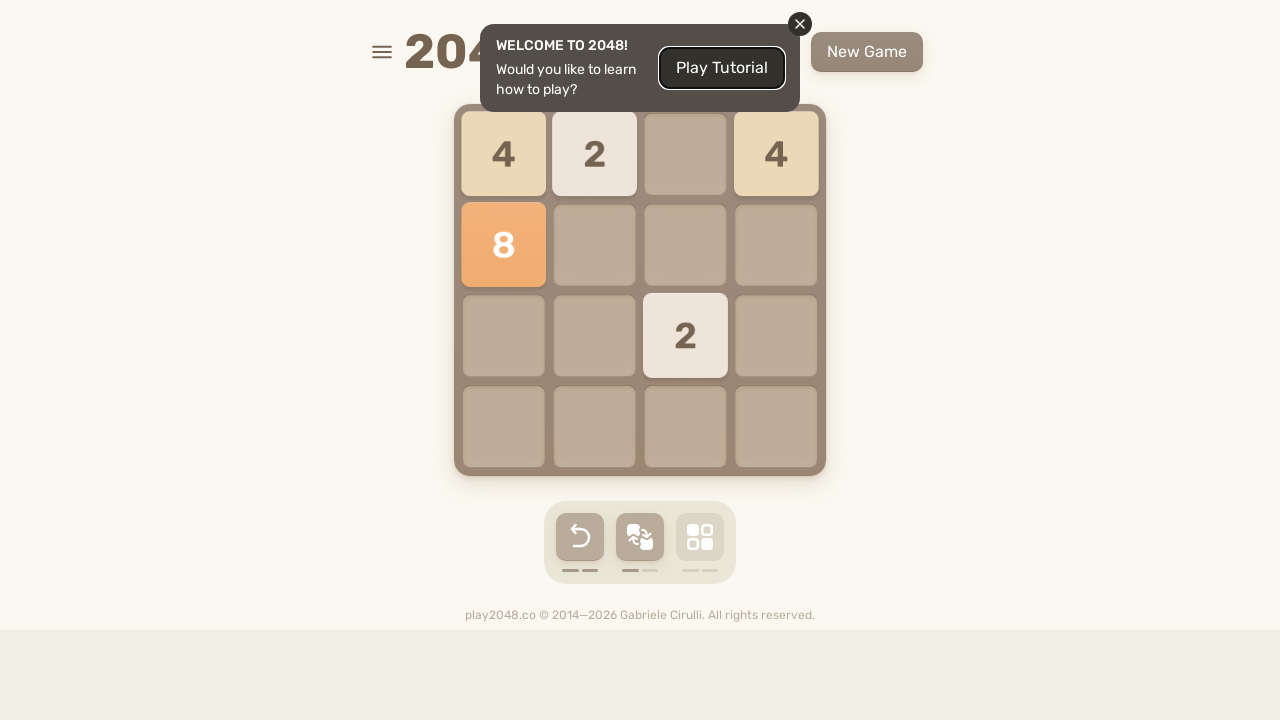

Pressed ArrowDown key for game movement
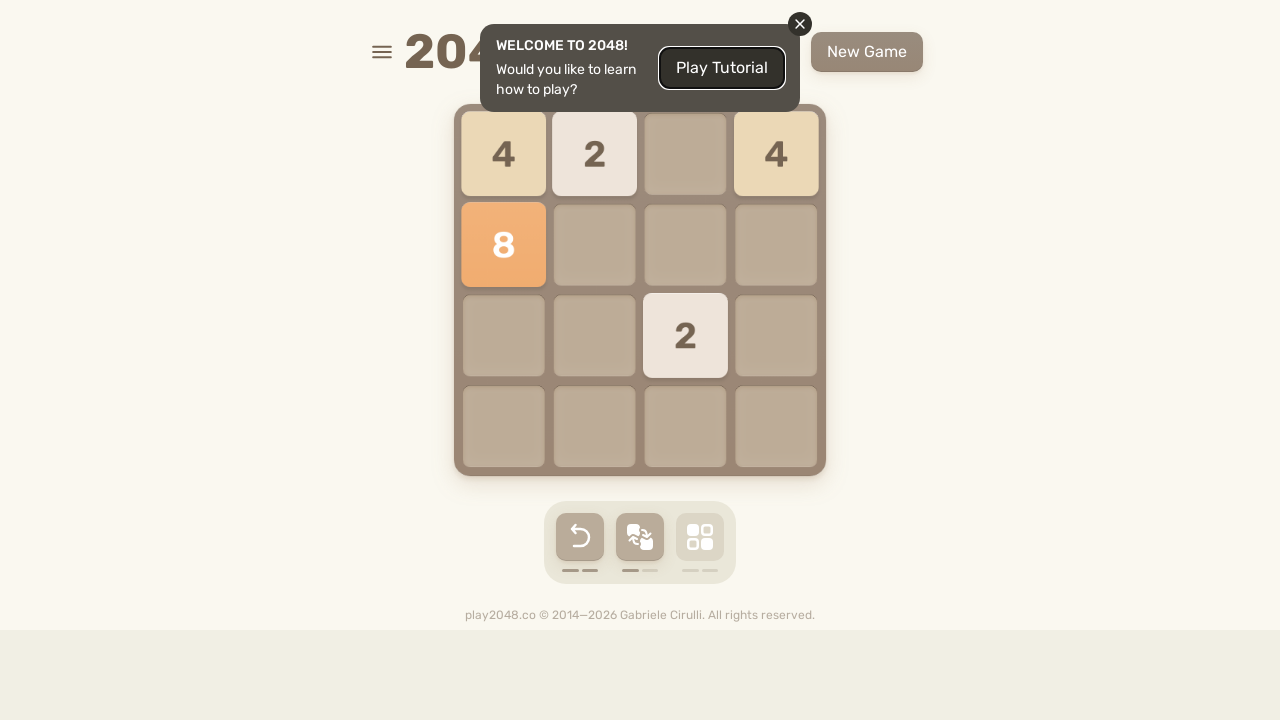

Waited 200ms between moves
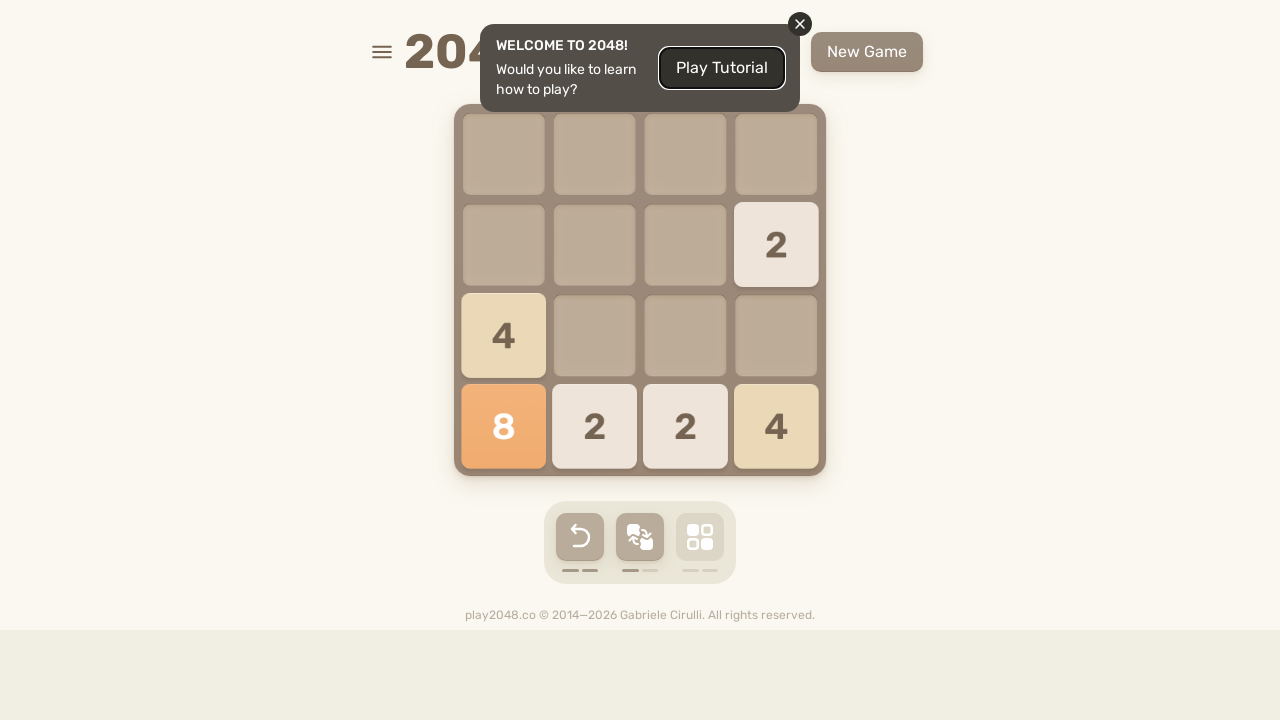

Pressed ArrowLeft key for game movement
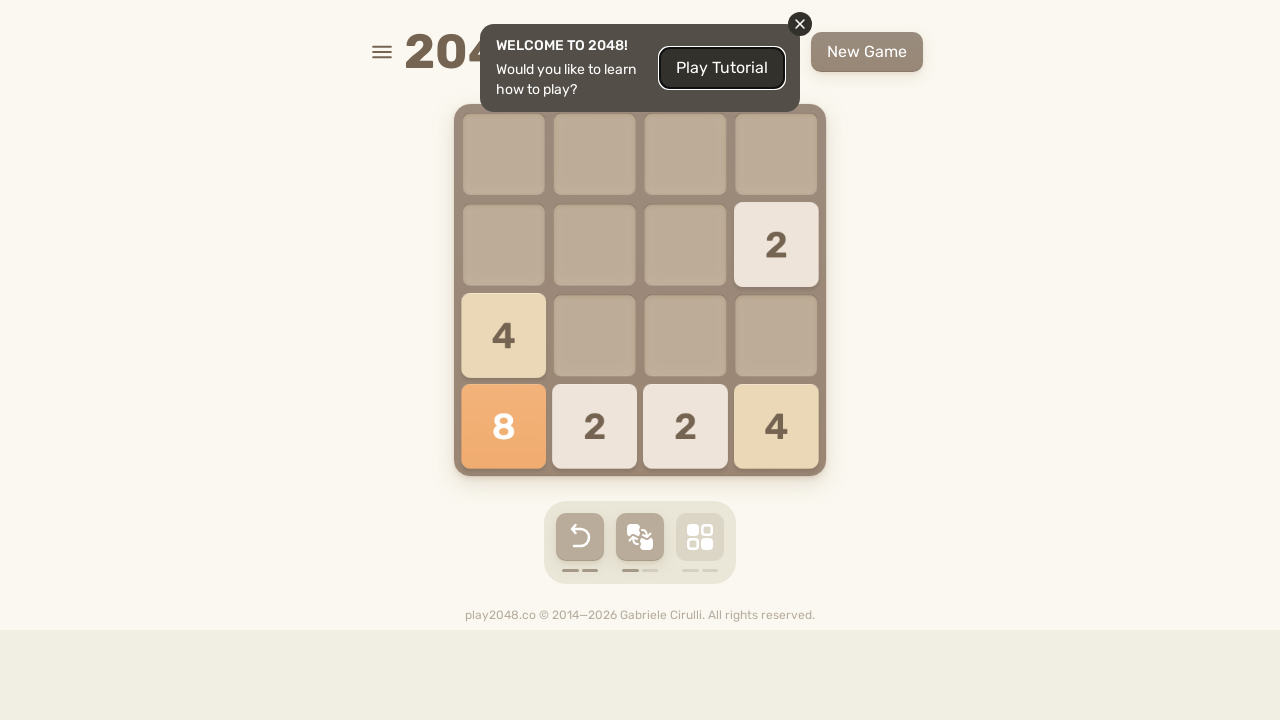

Waited 200ms between moves
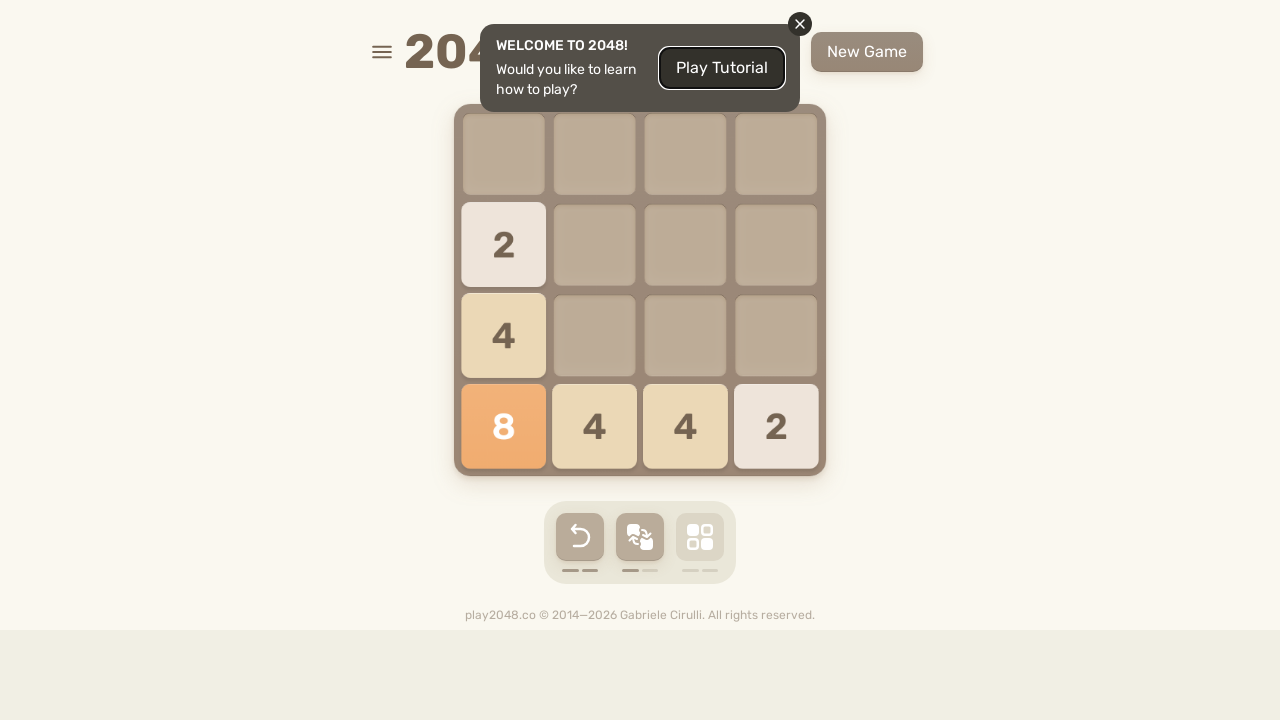

Pressed ArrowRight key for game movement
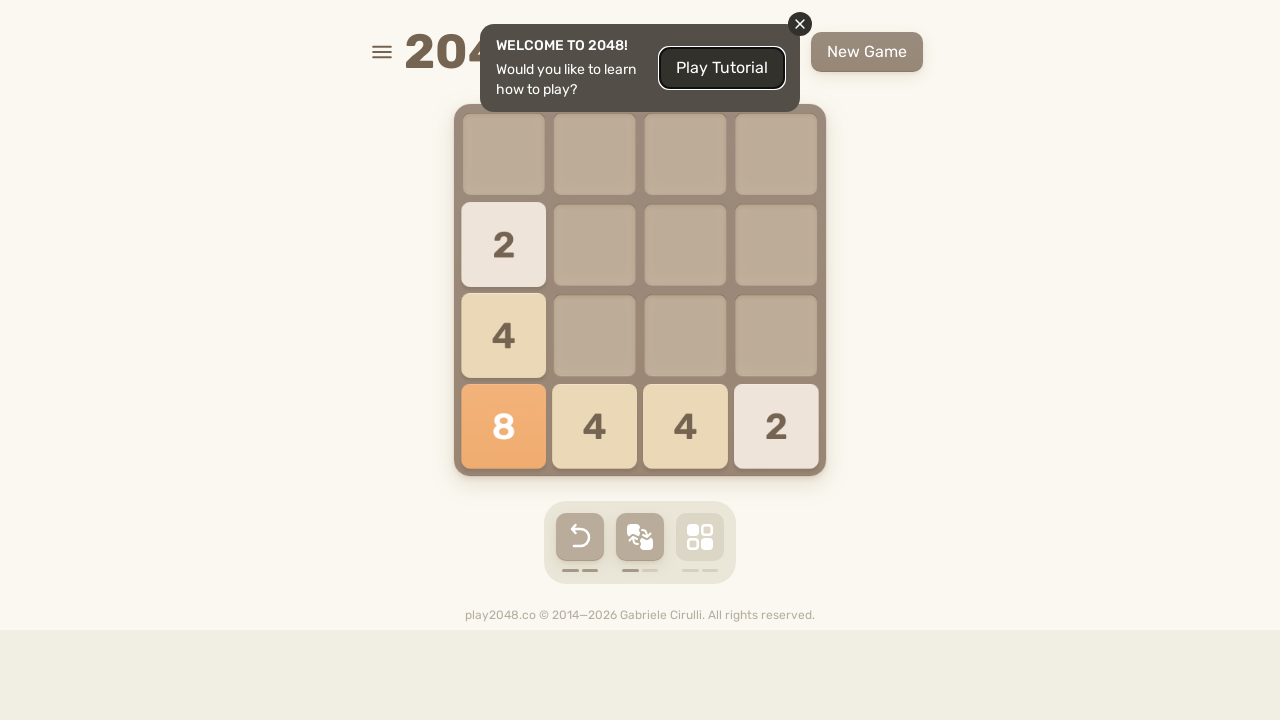

Waited 200ms between moves
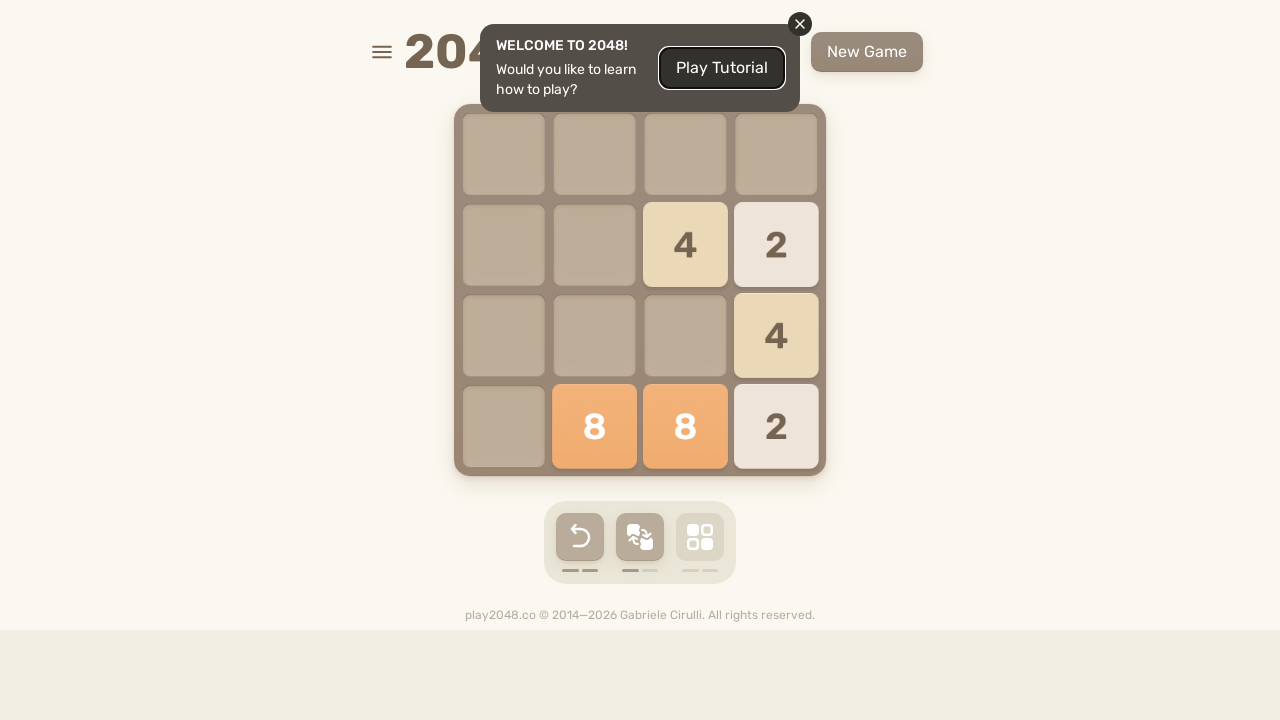

Pressed ArrowDown key for game movement
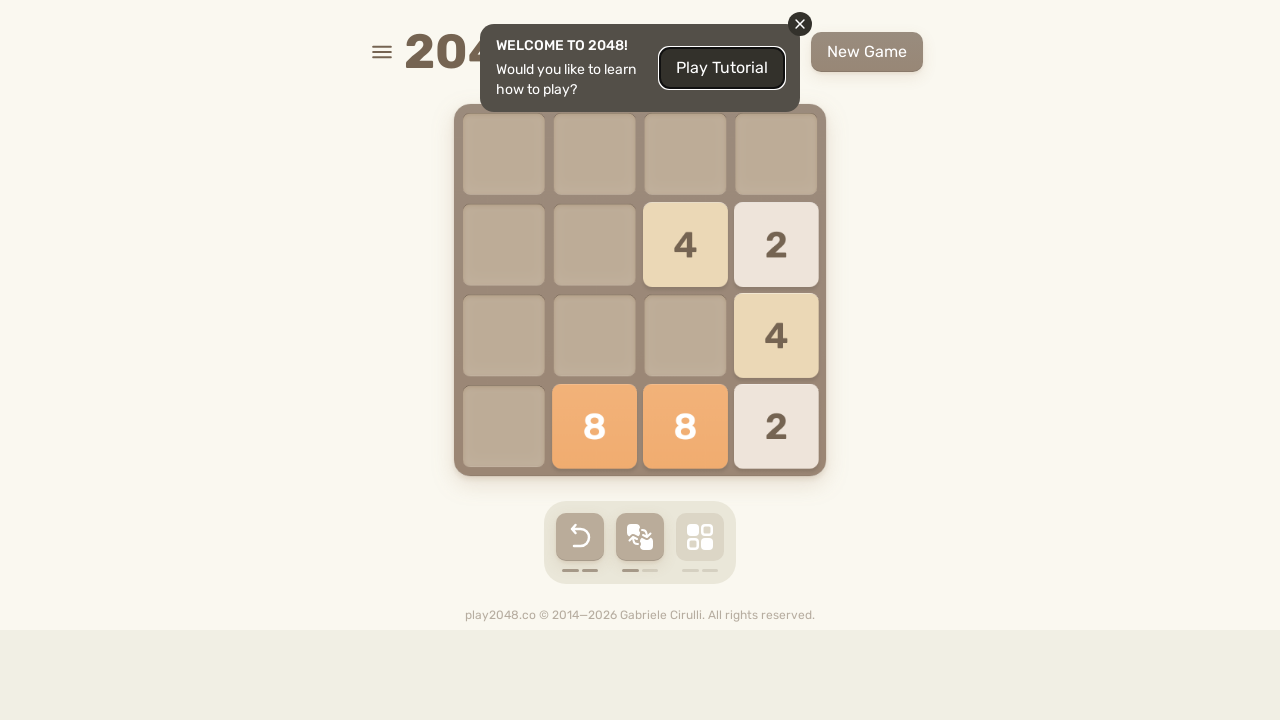

Waited 200ms between moves
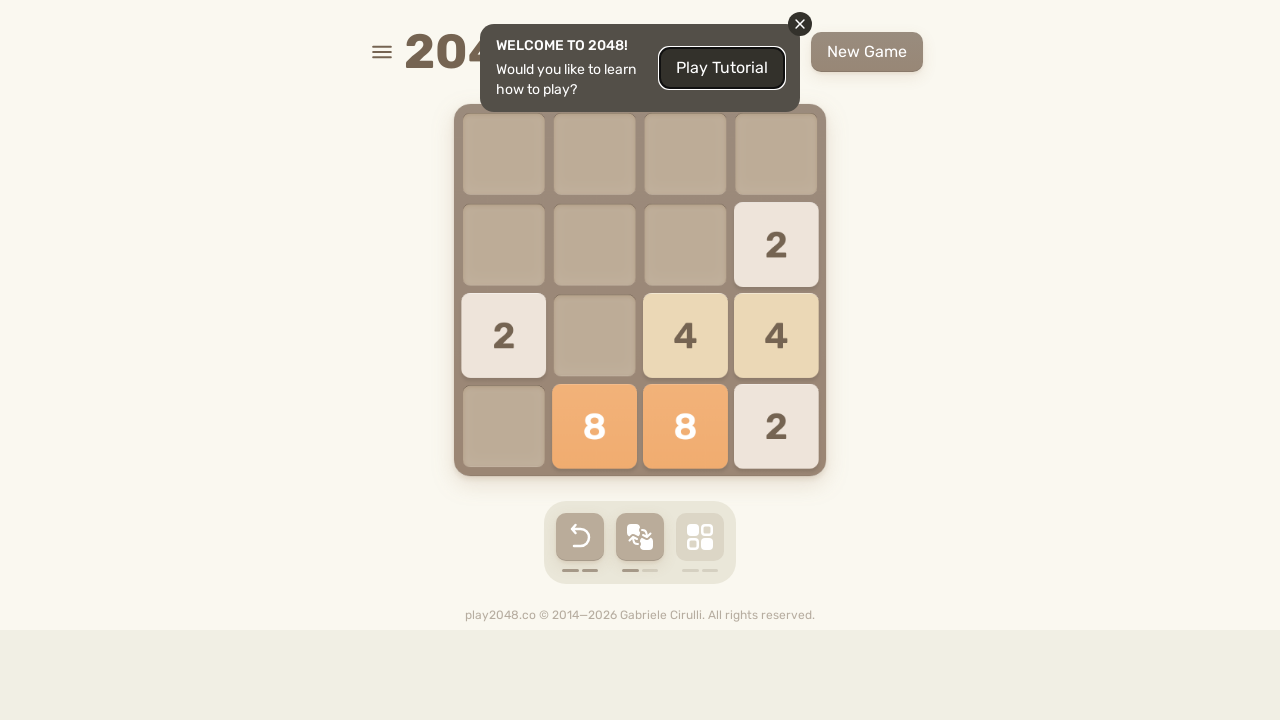

Pressed ArrowUp key for game movement
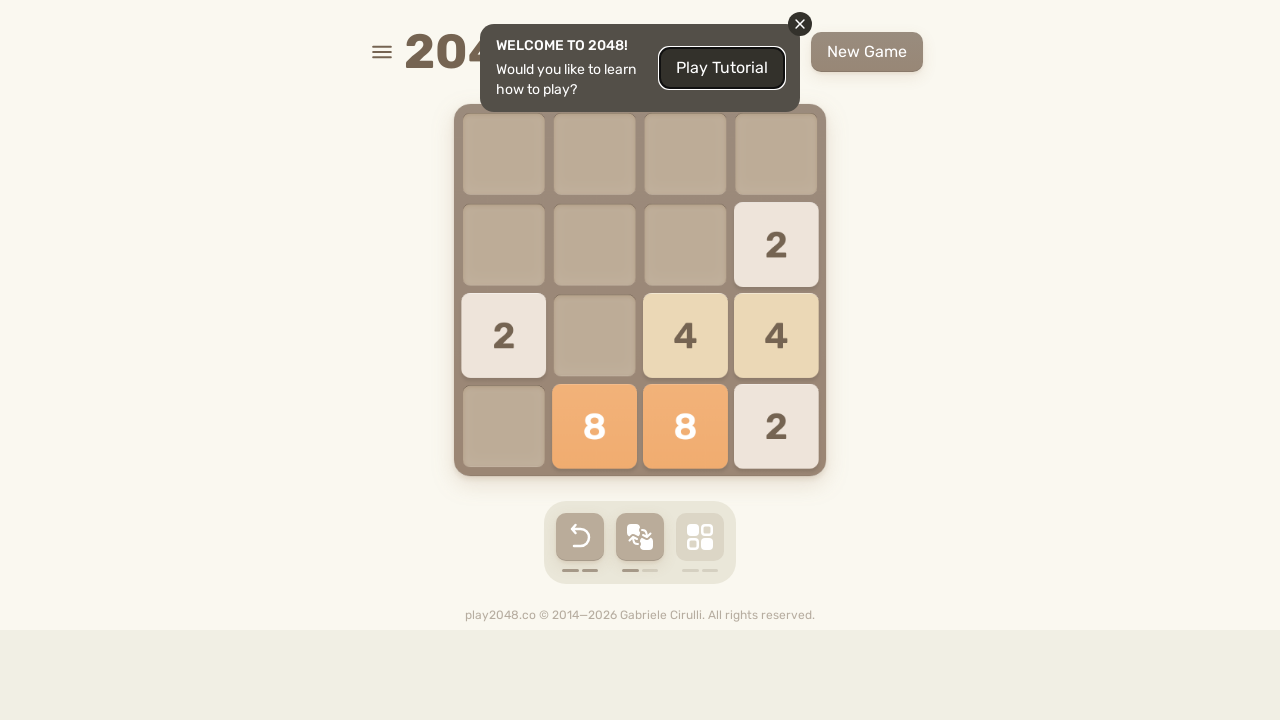

Waited 200ms between moves
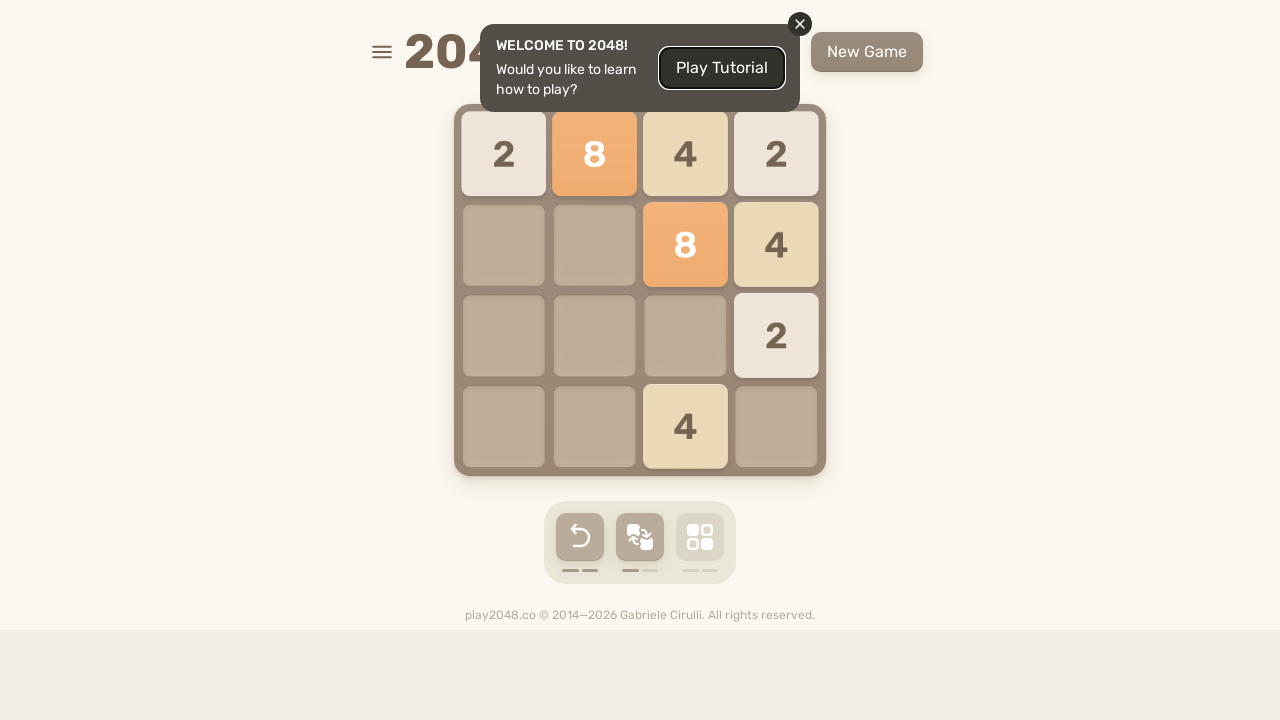

Pressed ArrowUp key for game movement
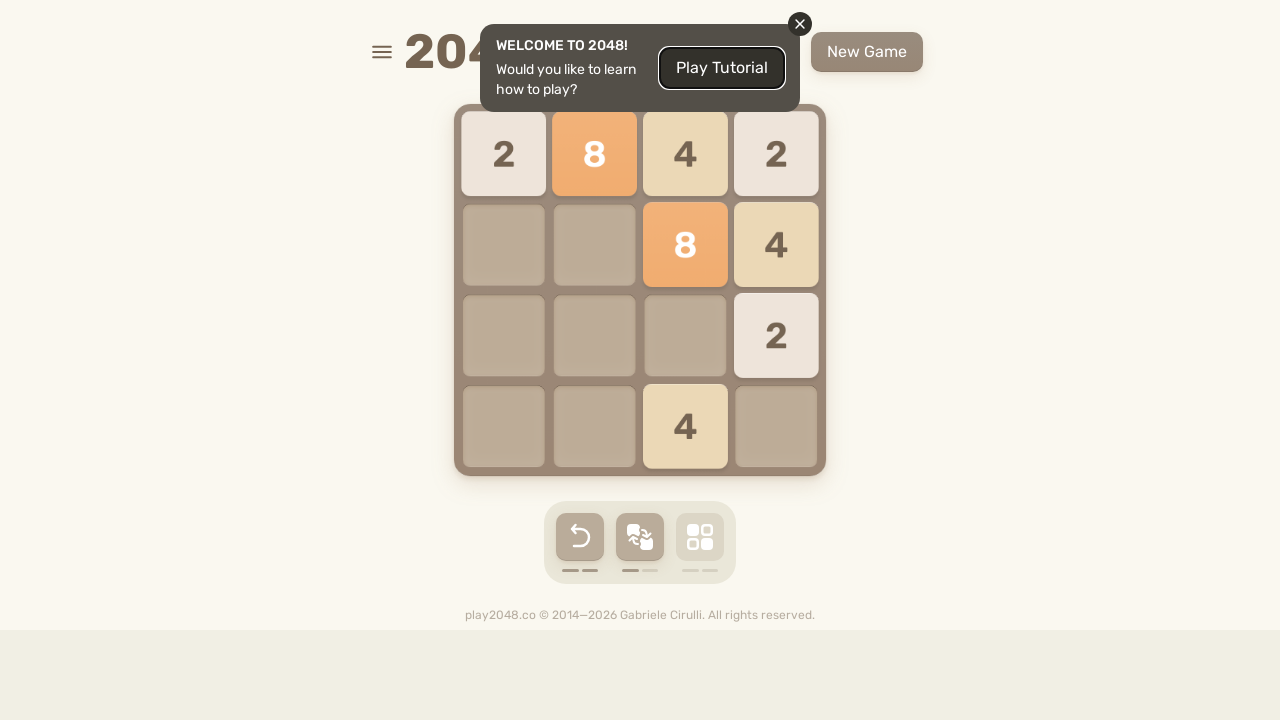

Waited 200ms between moves
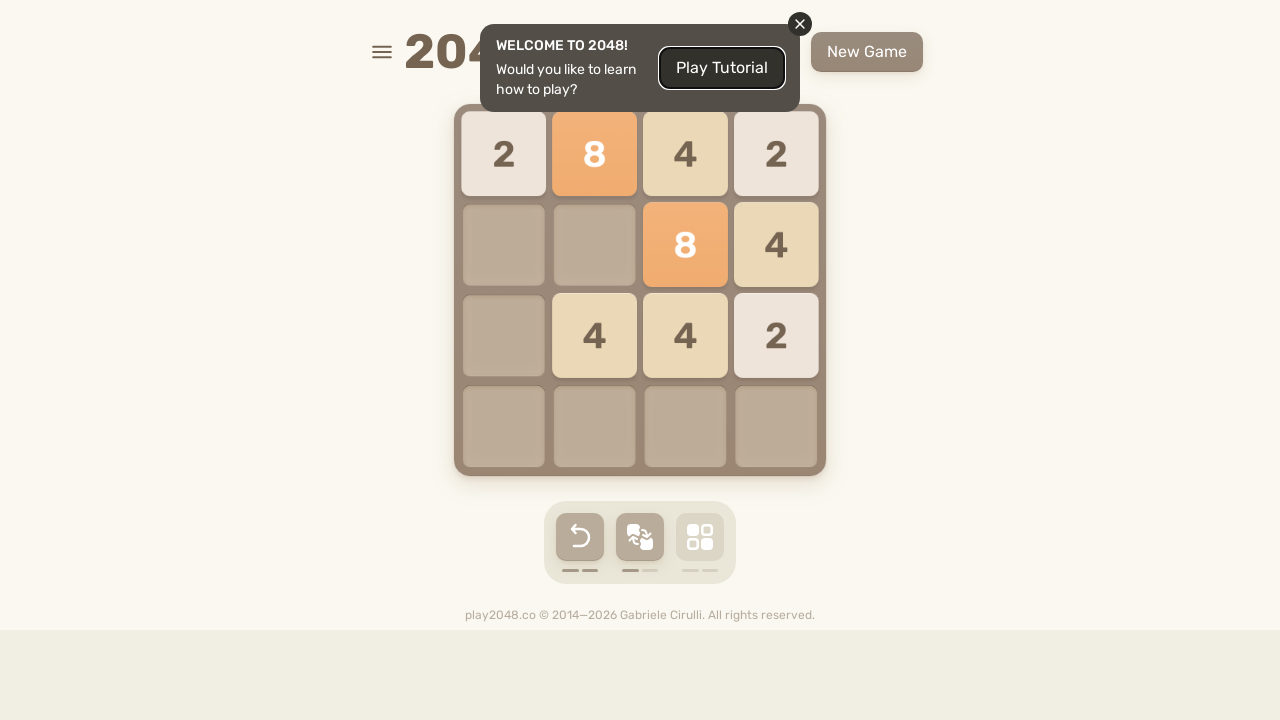

Pressed ArrowRight key for game movement
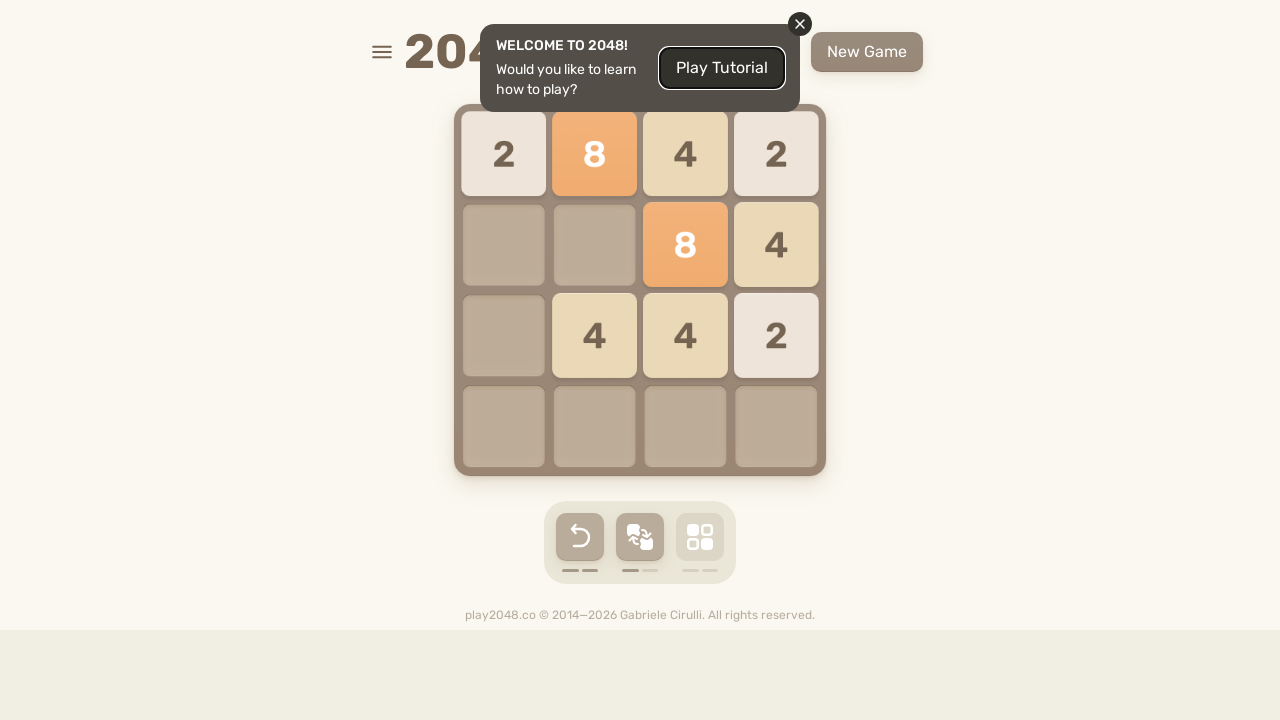

Waited 200ms between moves
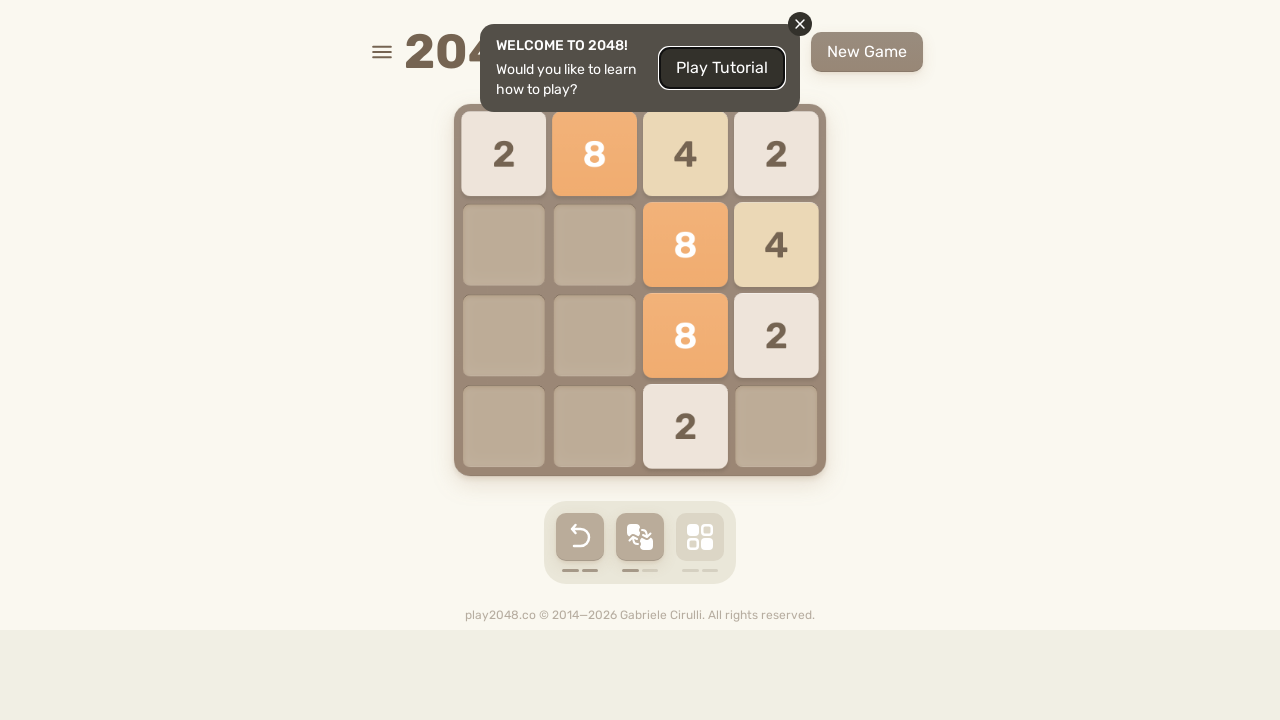

Pressed ArrowRight key for game movement
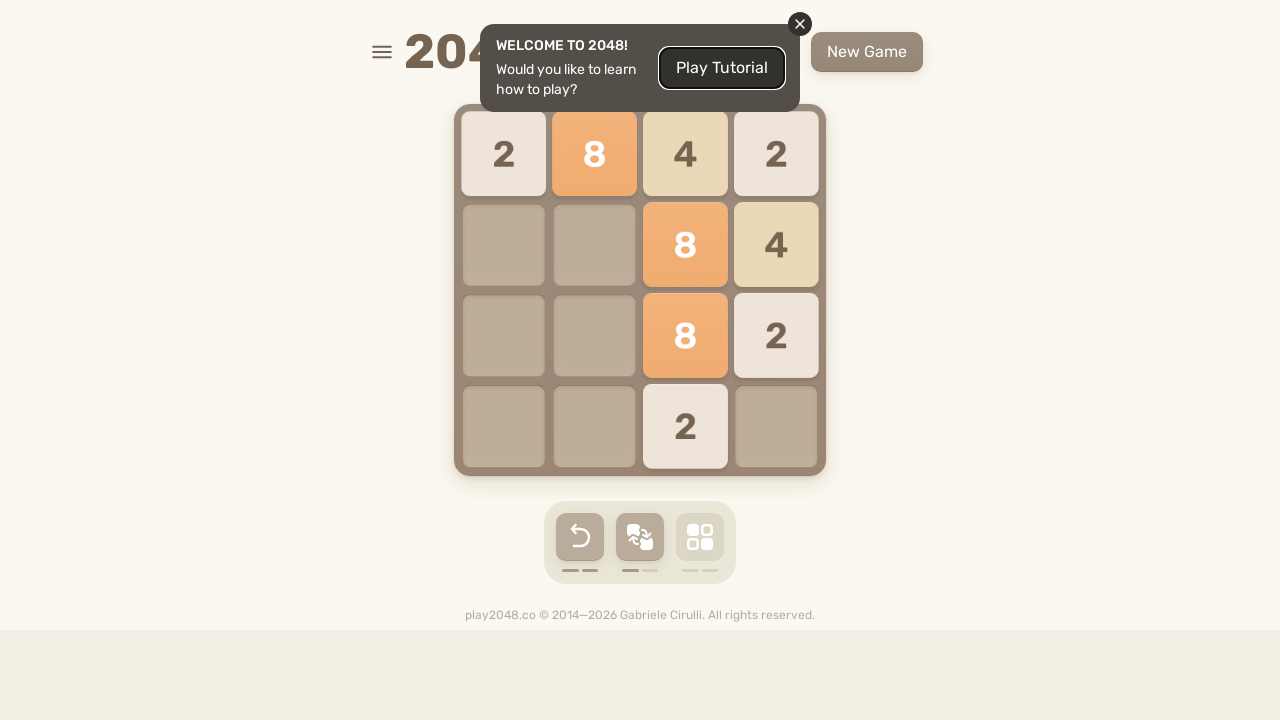

Waited 200ms between moves
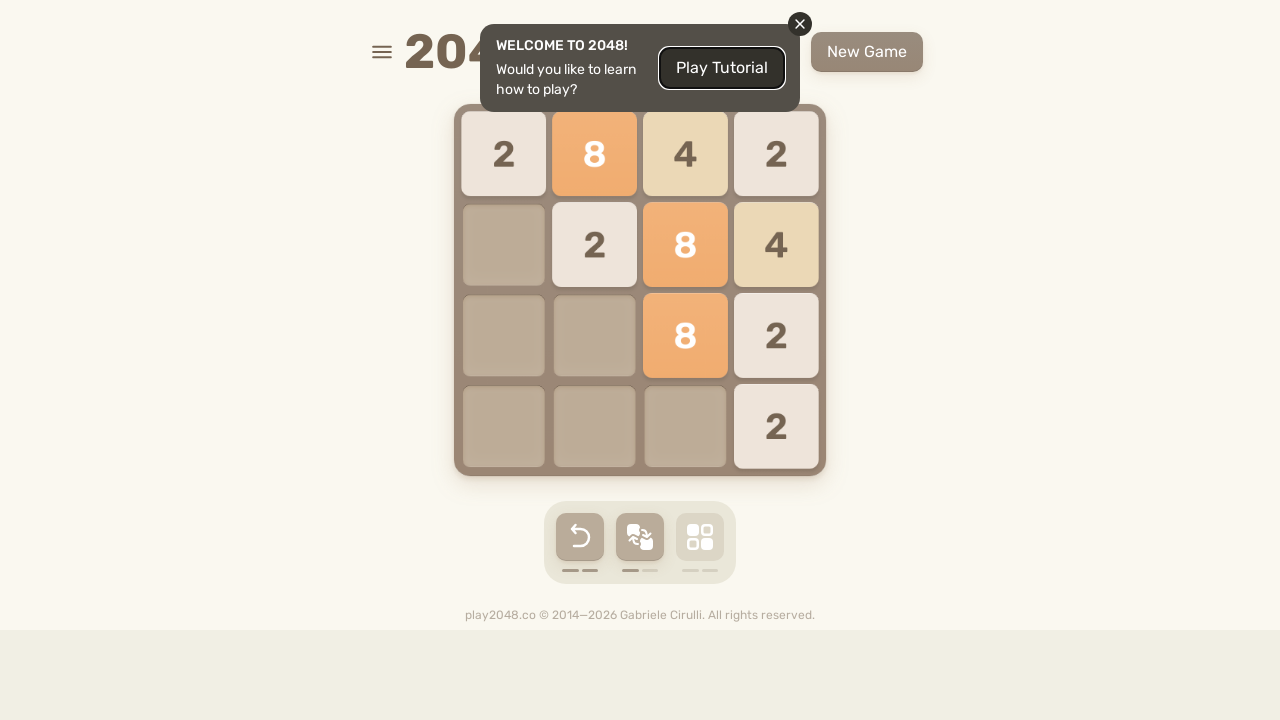

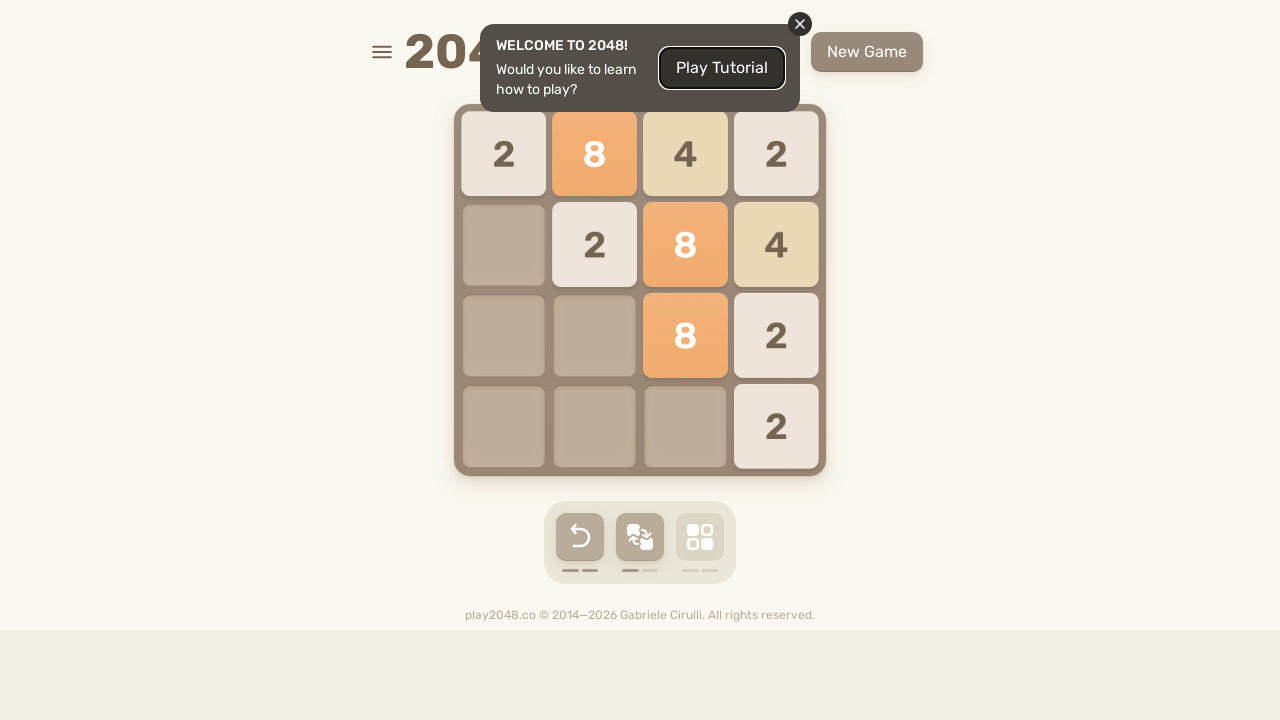